Tests navigation to the second page by clicking the page 2 link and verifying the URL and content

Starting URL: https://bonigarcia.dev/selenium-webdriver-java/navigation1.html

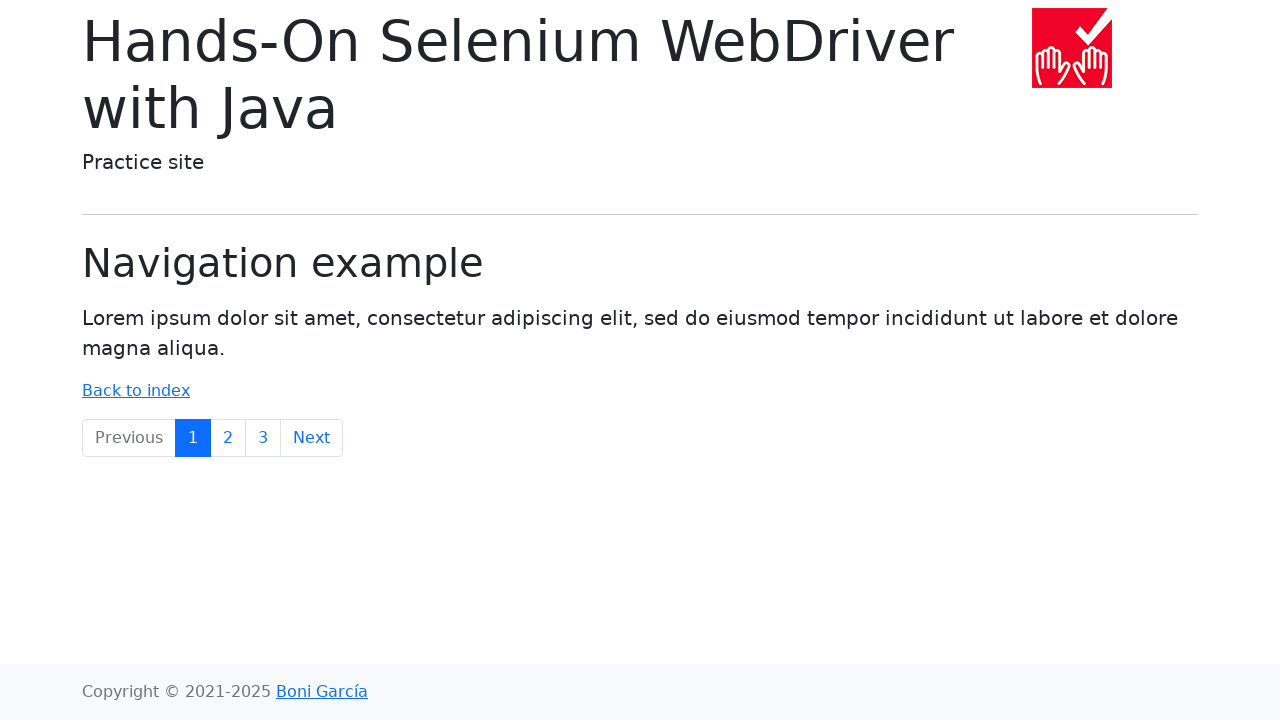

Clicked the page 2 link to navigate to second page at (228, 438) on a[href='navigation2.html']
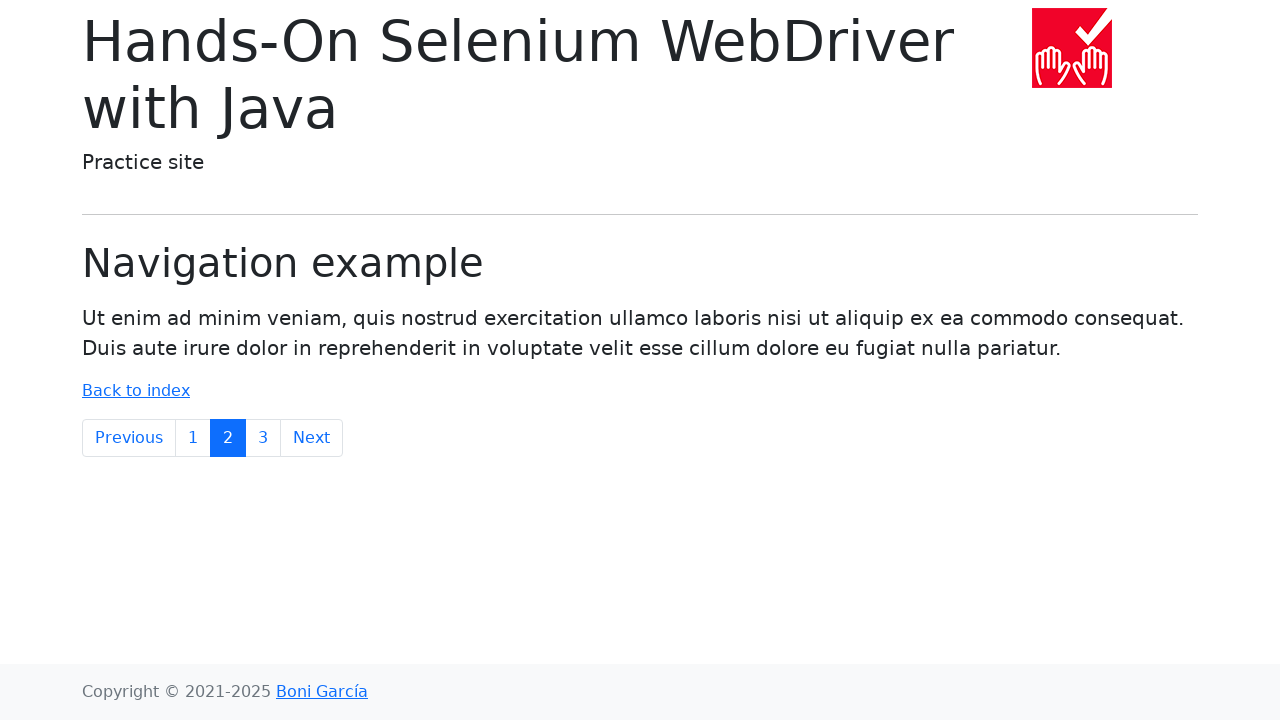

Second page content loaded - .lead selector appeared
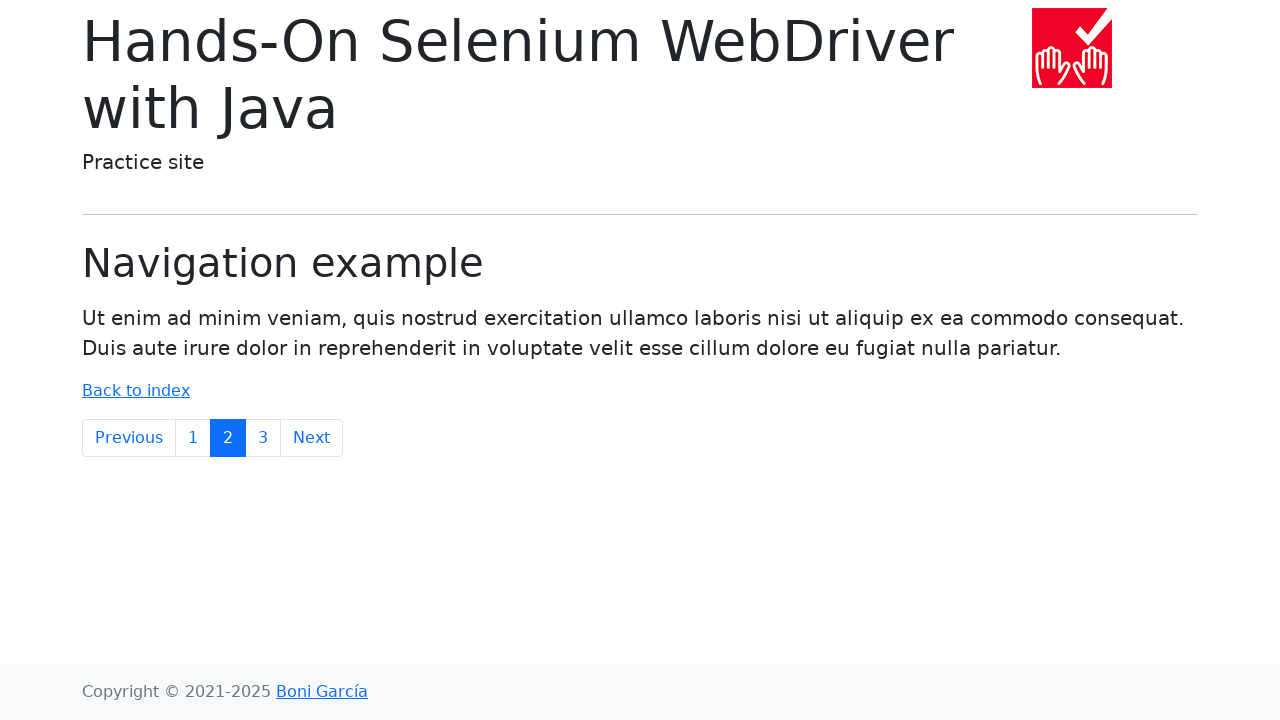

Verified URL is https://bonigarcia.dev/selenium-webdriver-java/navigation2.html
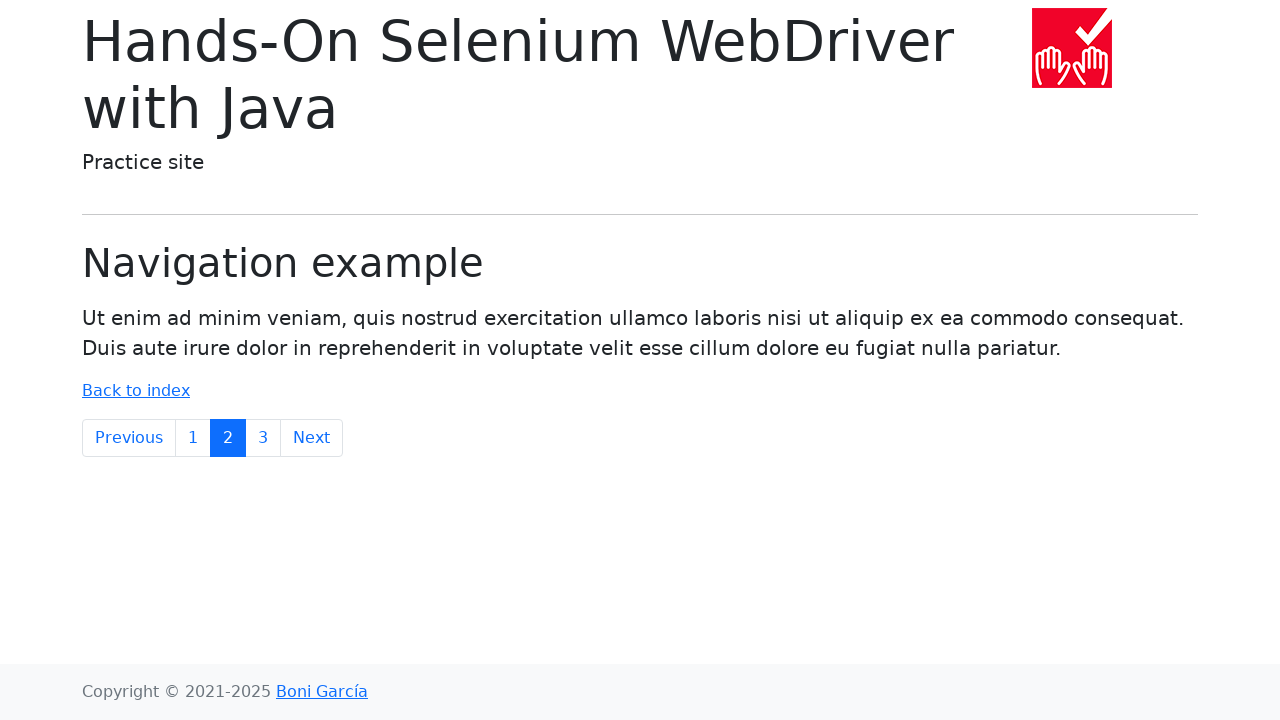

Verified second page contains expected content 'Ut enim' in .lead element
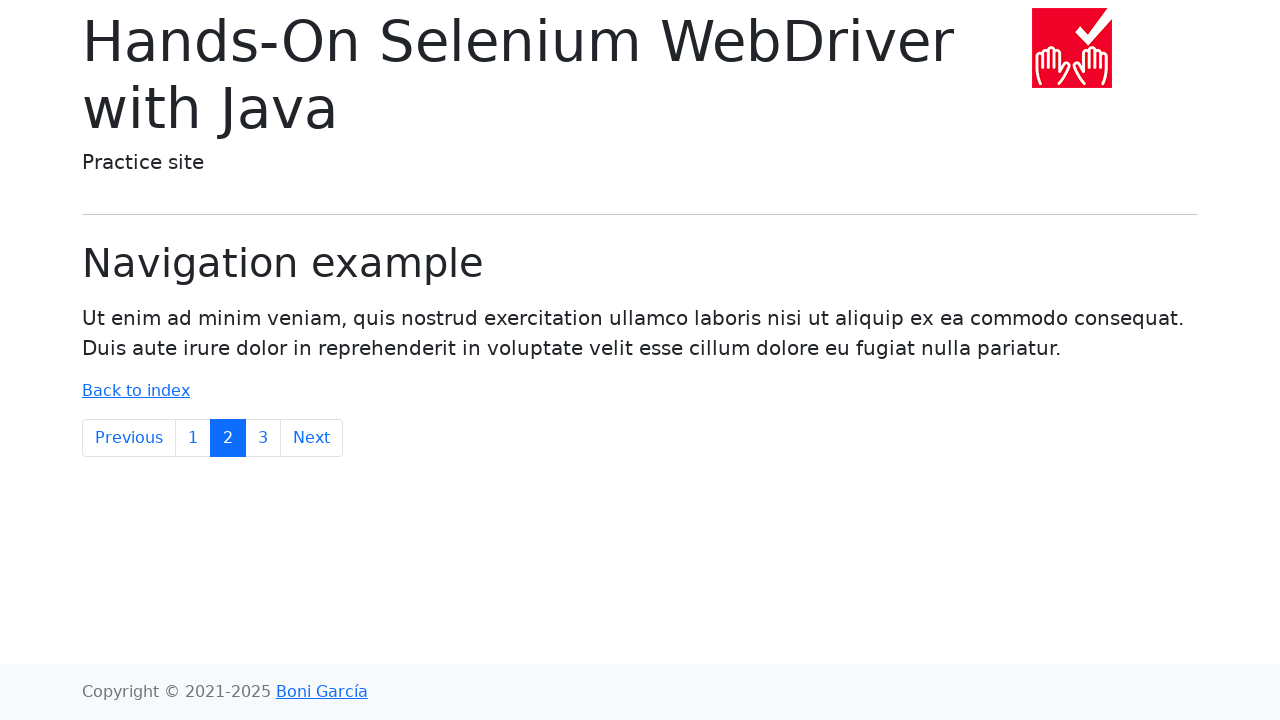

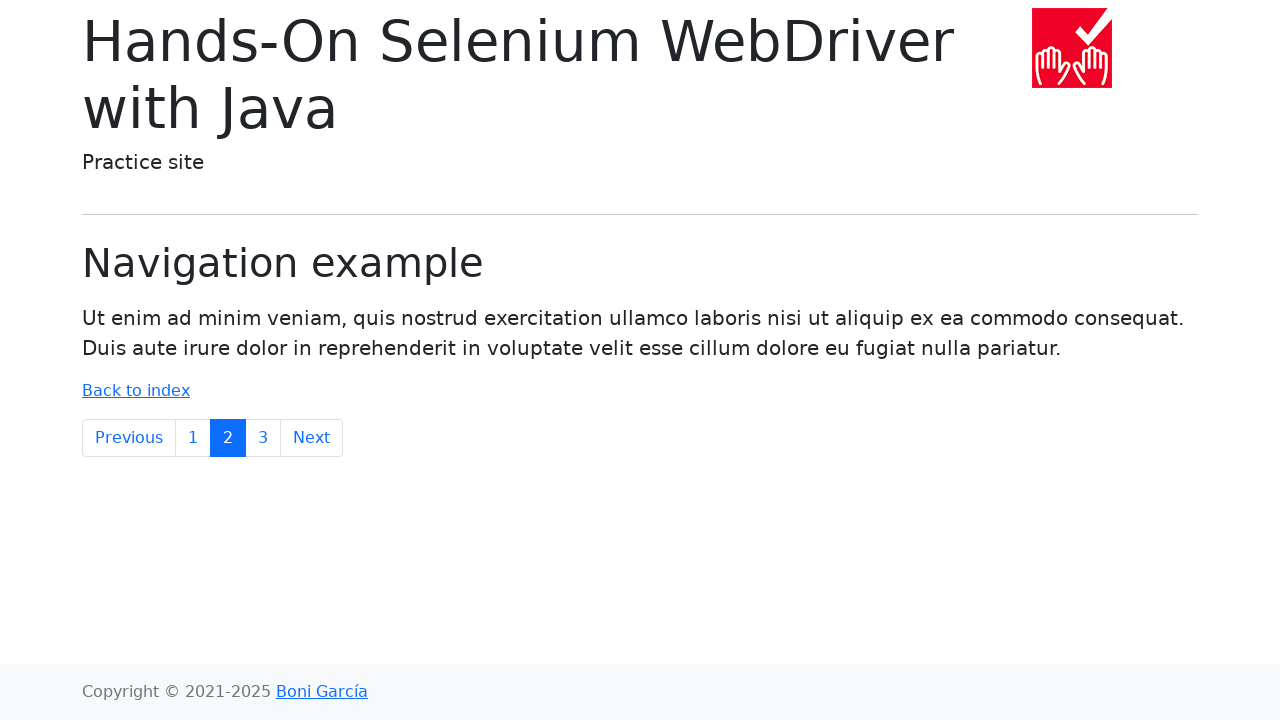